Tests that a canceled change to an employee name doesn't persist and reverts to original value

Starting URL: https://devmountain-qa.github.io/employee-manager/1.2_Version/index.html

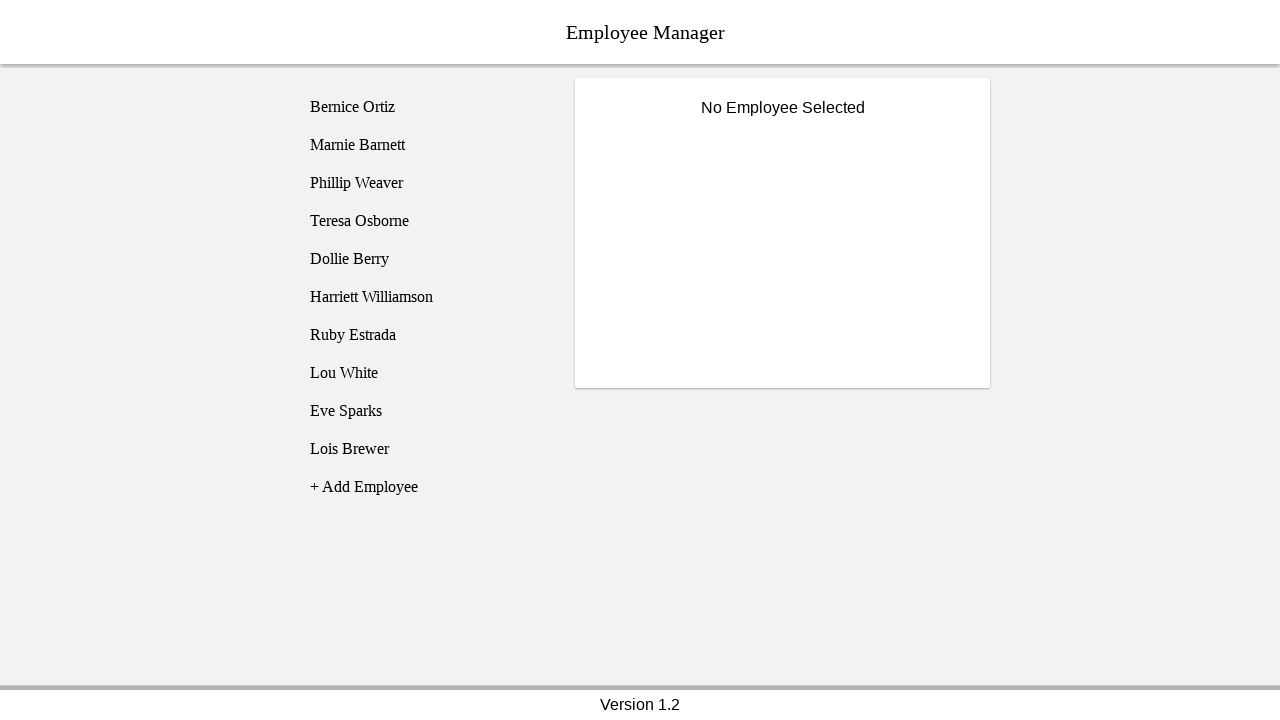

Clicked on Phillip Weaver employee at (425, 183) on [name='employee3']
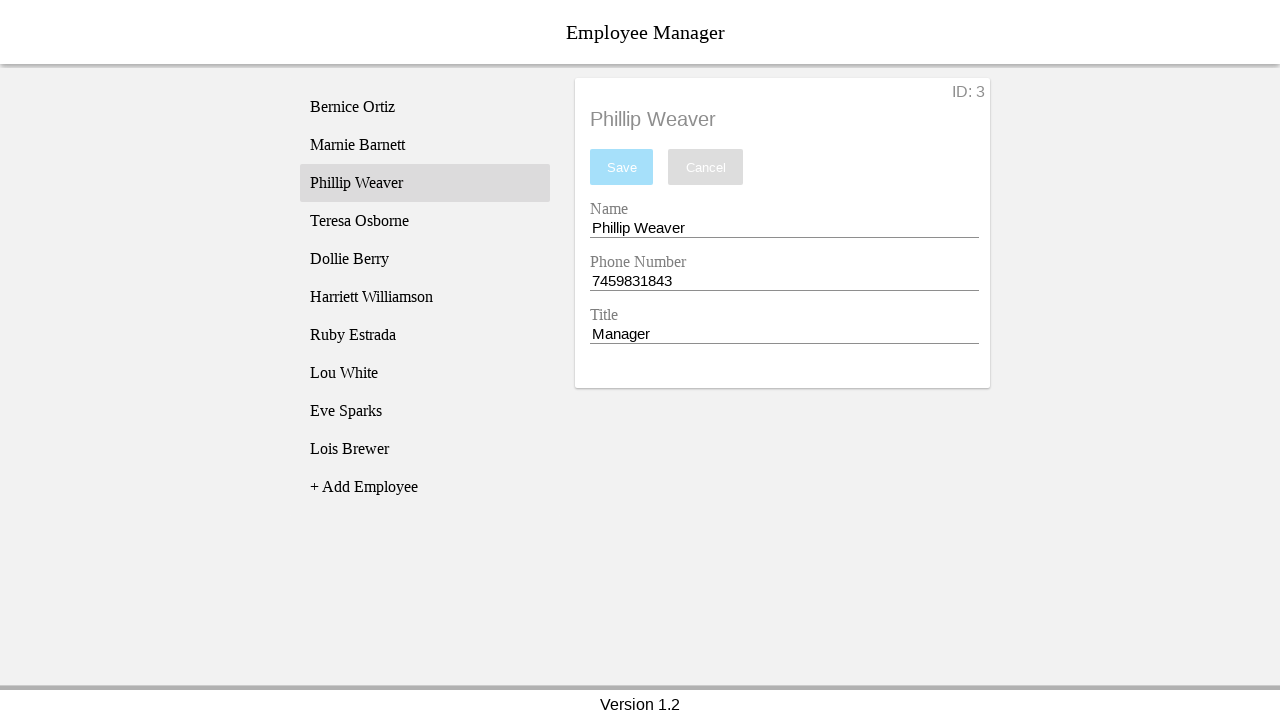

Name input field became visible
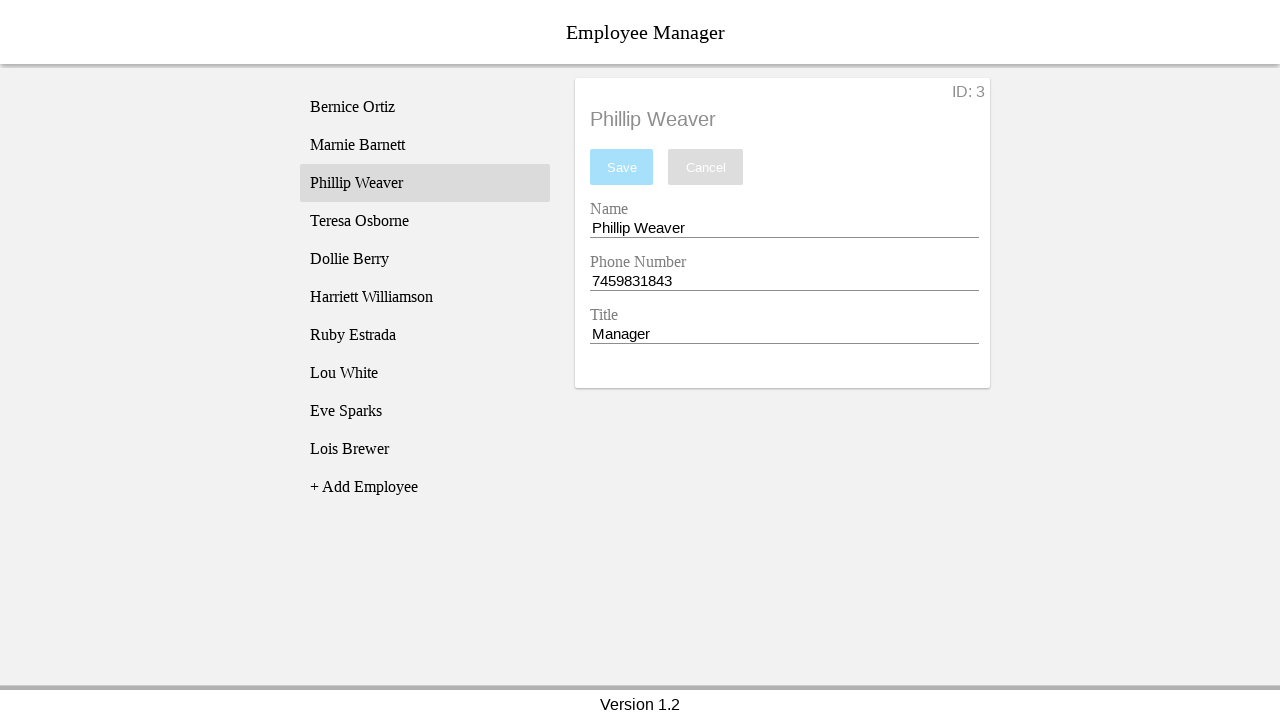

Filled name input with 'Test Name' on [name='nameEntry']
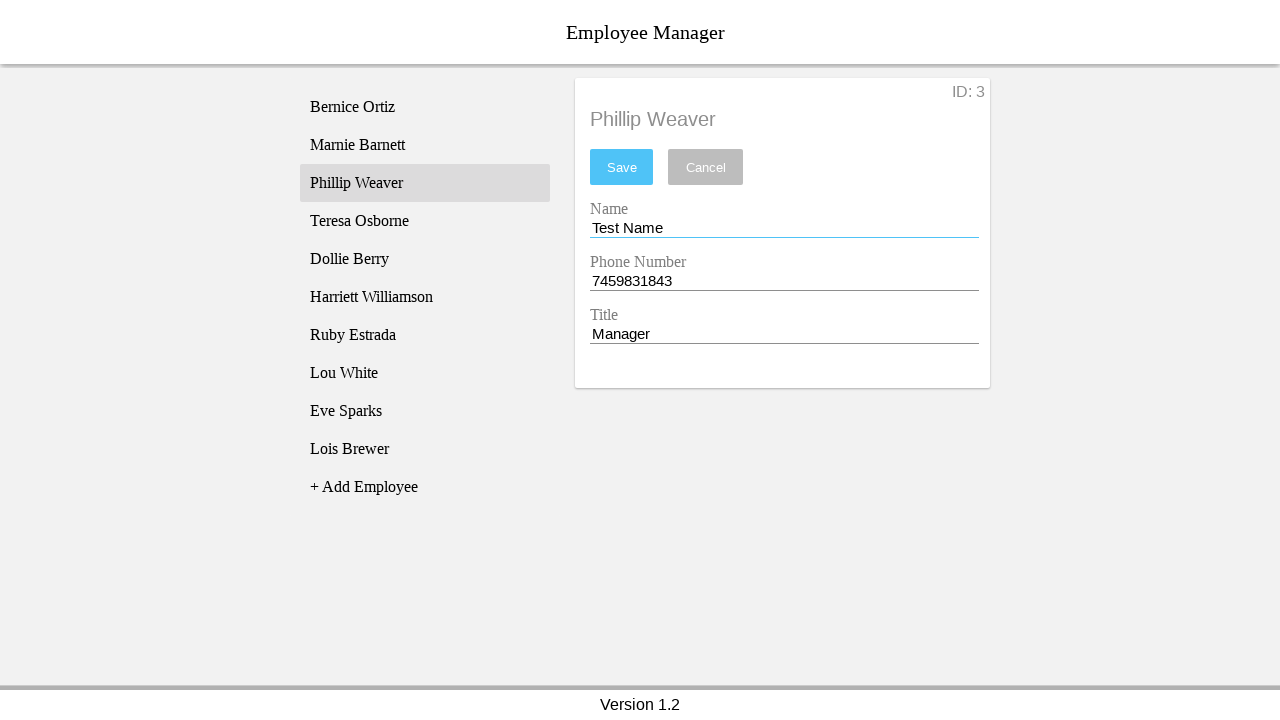

Clicked cancel button to discard changes at (706, 167) on [name='cancel']
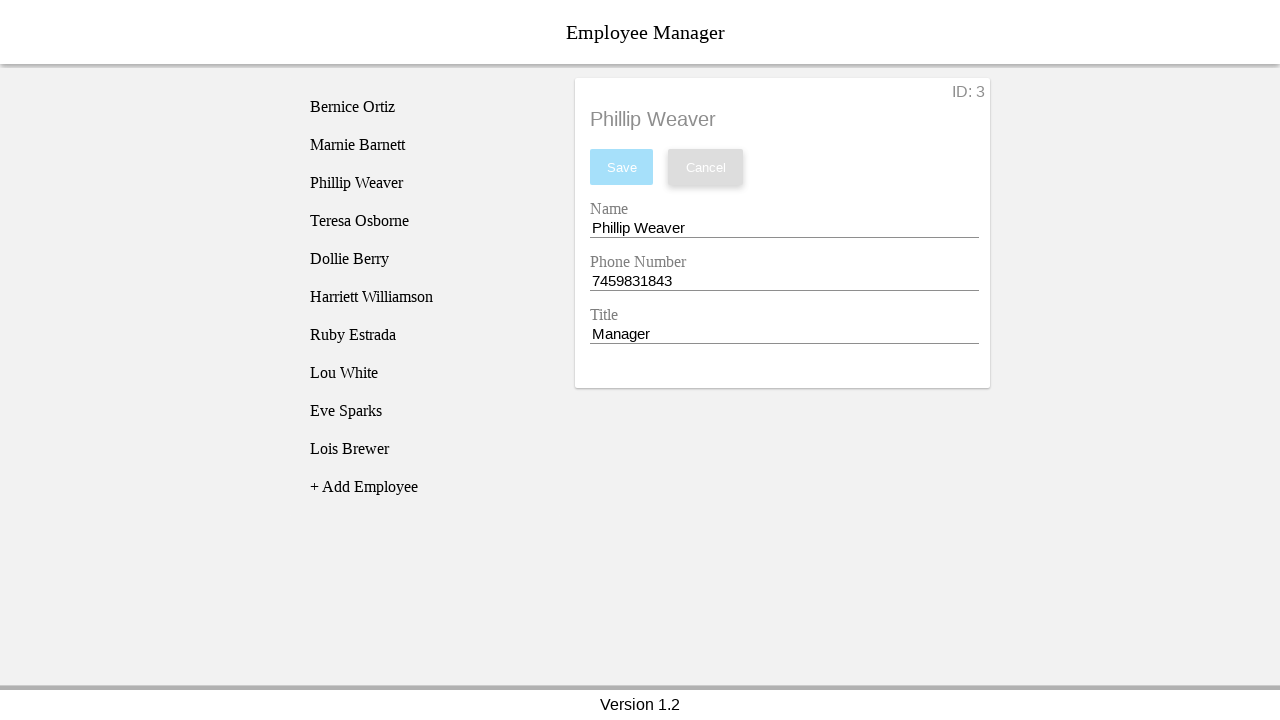

Verified name reverted to original value 'Phillip Weaver'
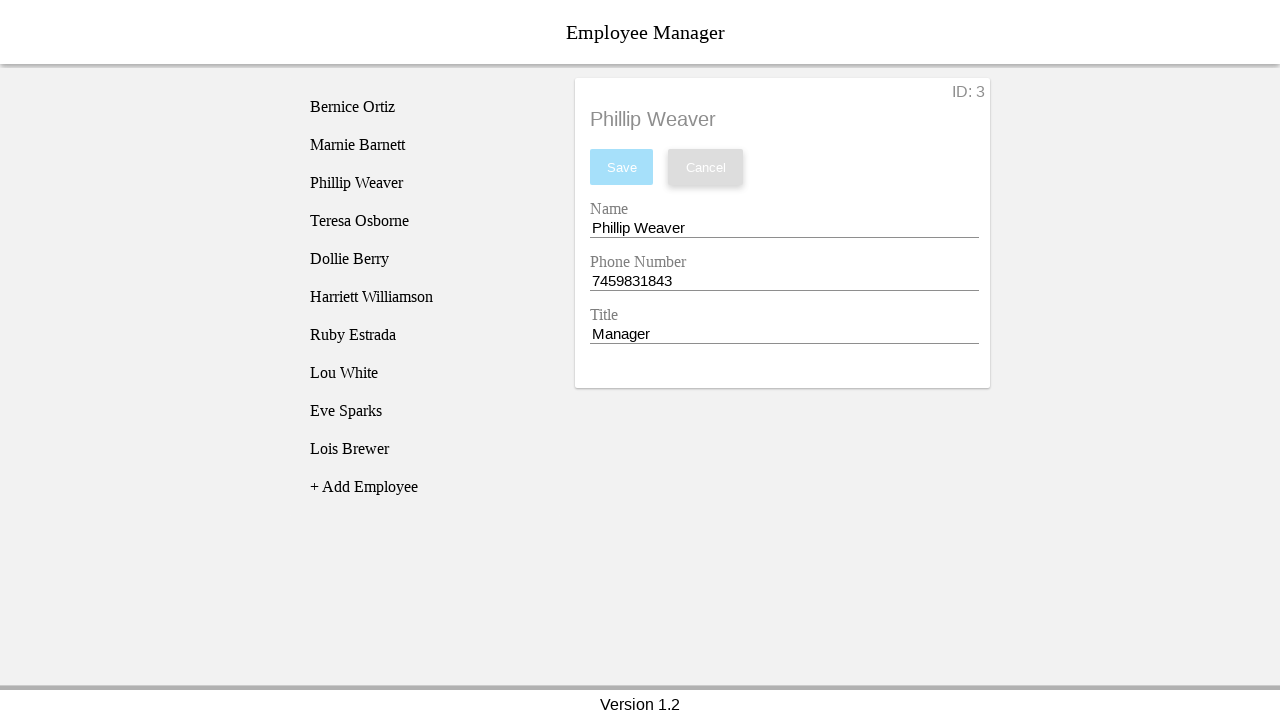

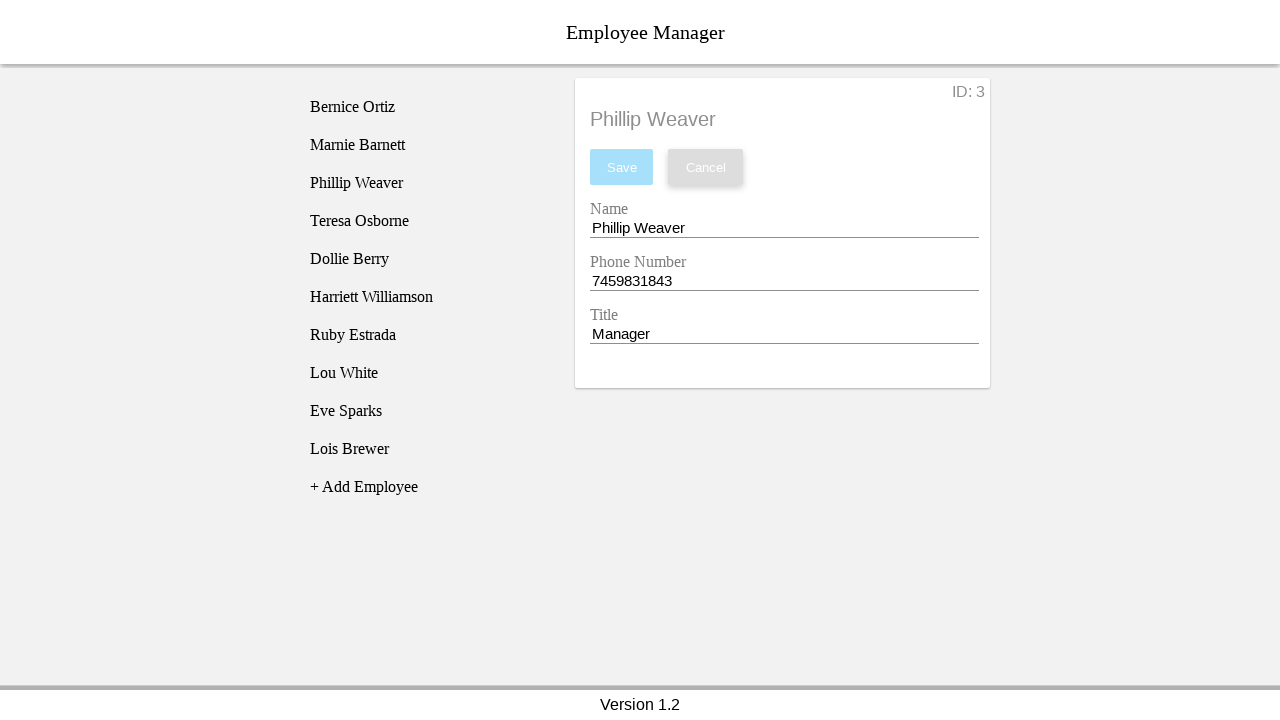